Tests dropdown selection functionality on SpiceJet website by selecting month and year values from dropdown menus

Starting URL: https://www.spicejet.com/

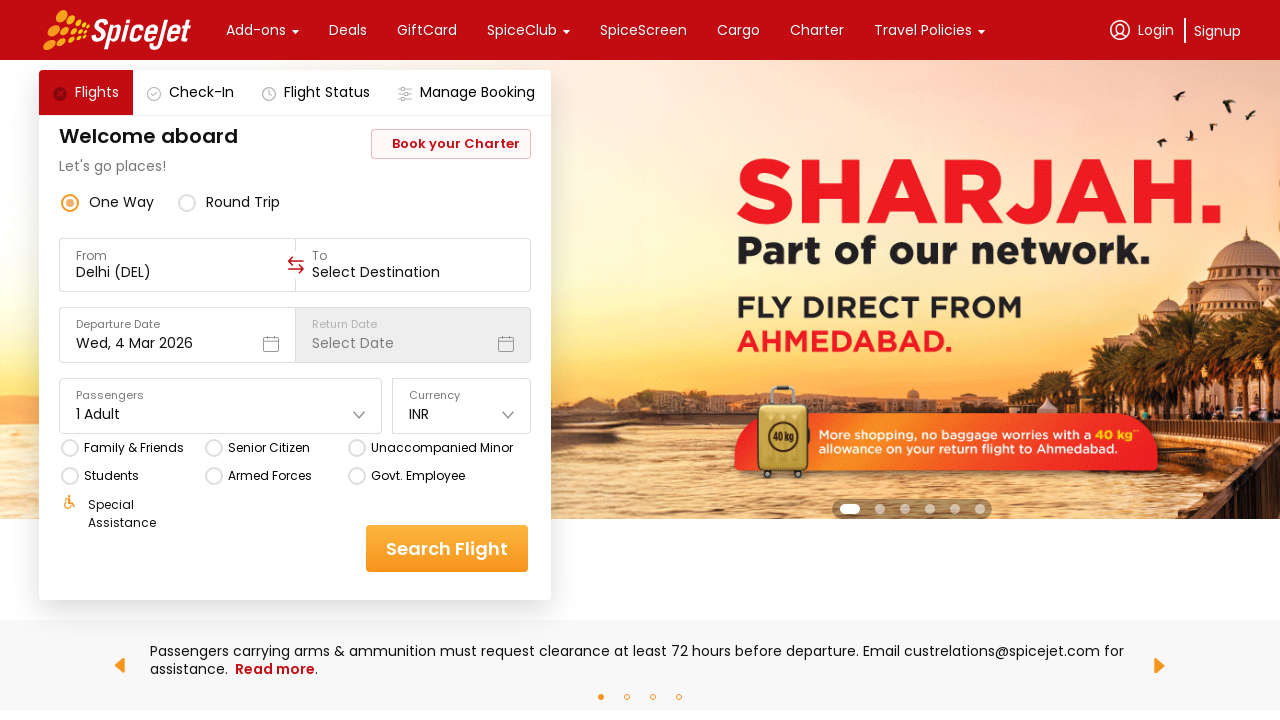

Waited for page to reach networkidle state
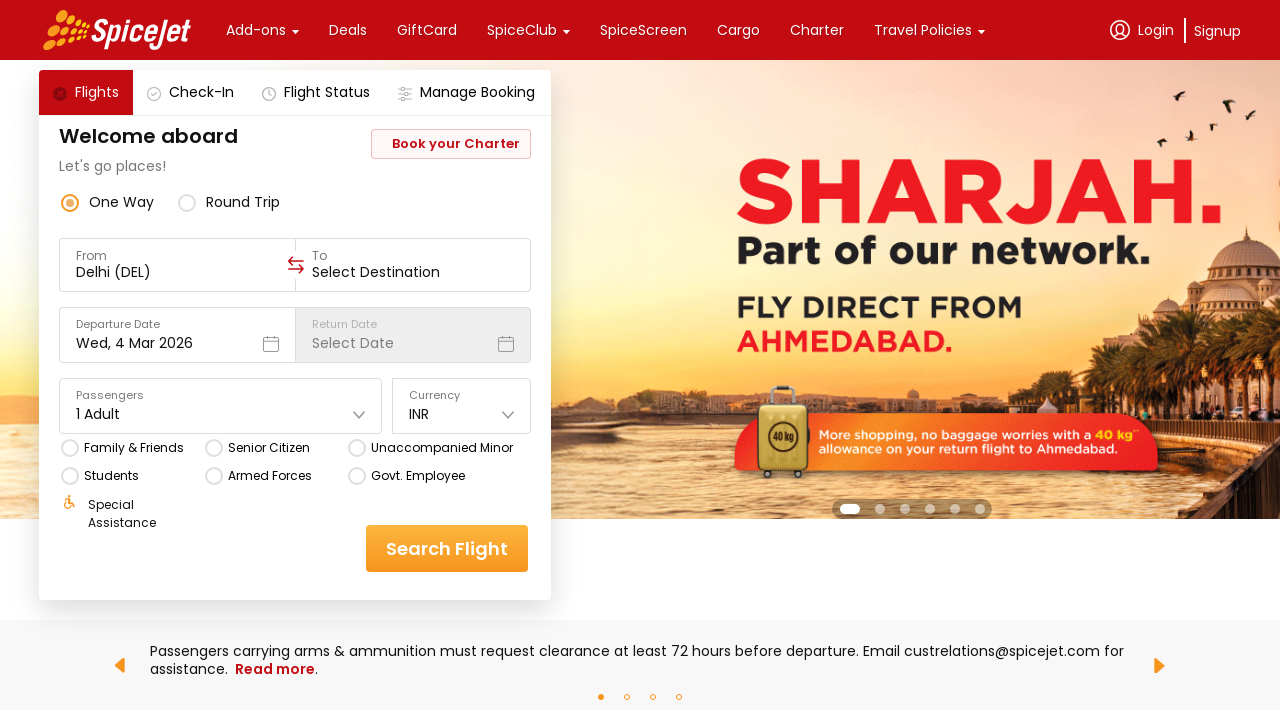

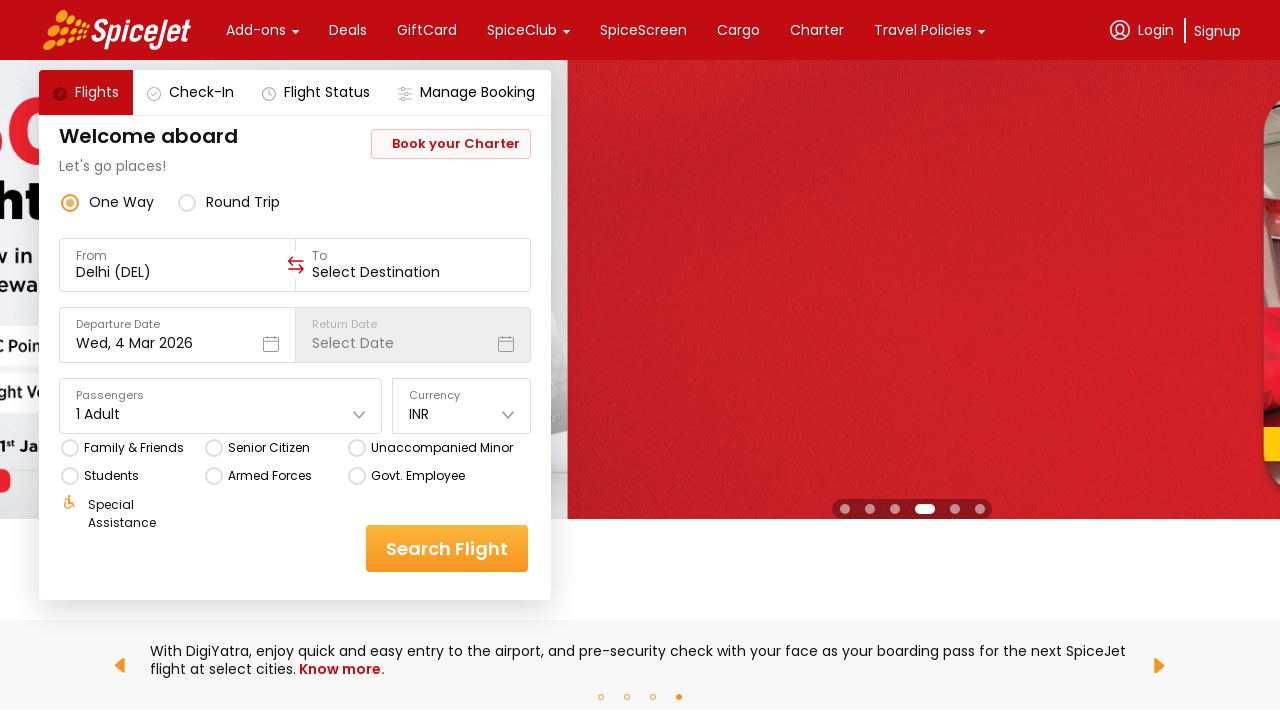